Tests multiple window handling by opening a new window via a link click and switching between parent and child windows

Starting URL: http://the-internet.herokuapp.com/windows

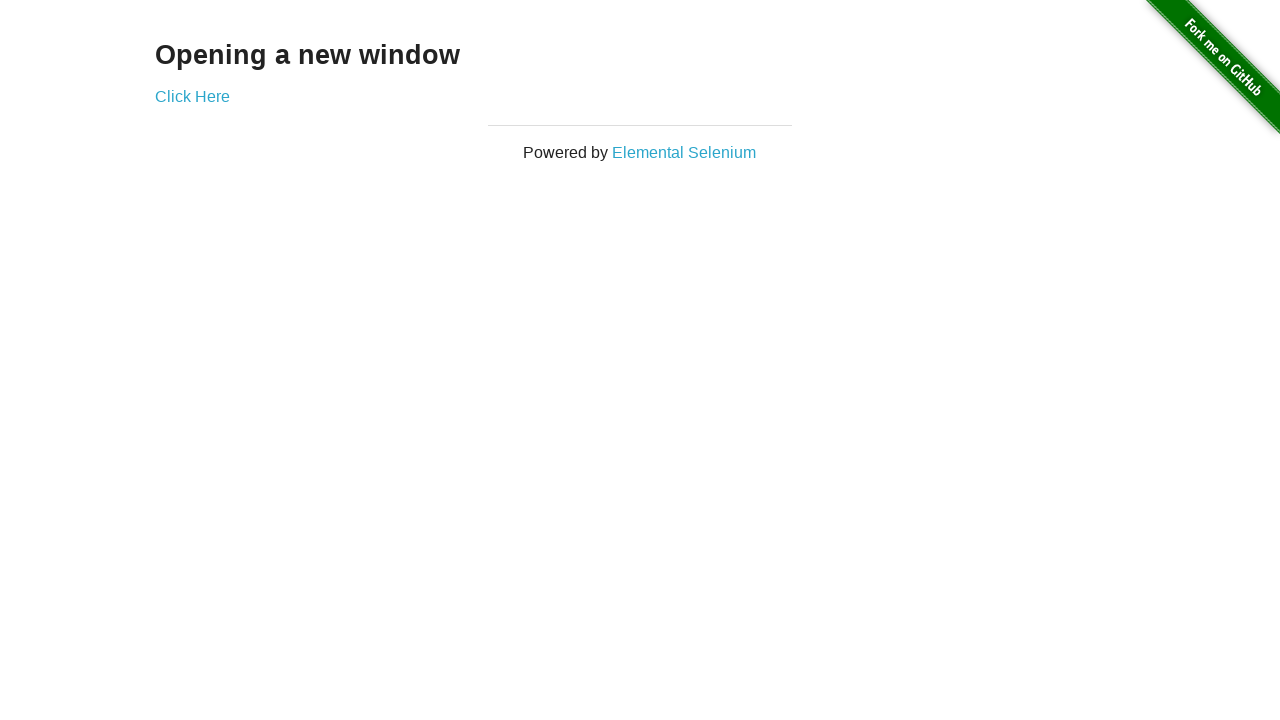

Clicked 'Click Here' link to open new window at (192, 96) on text=Click Here
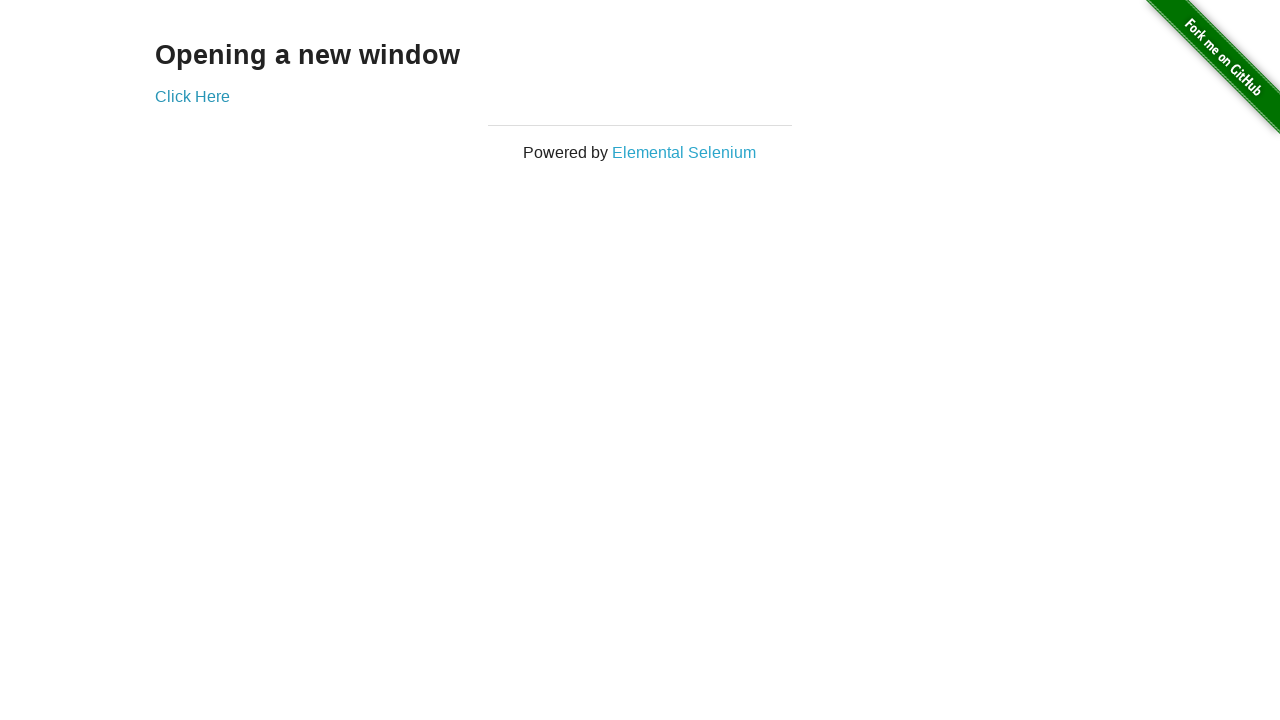

New window opened and captured
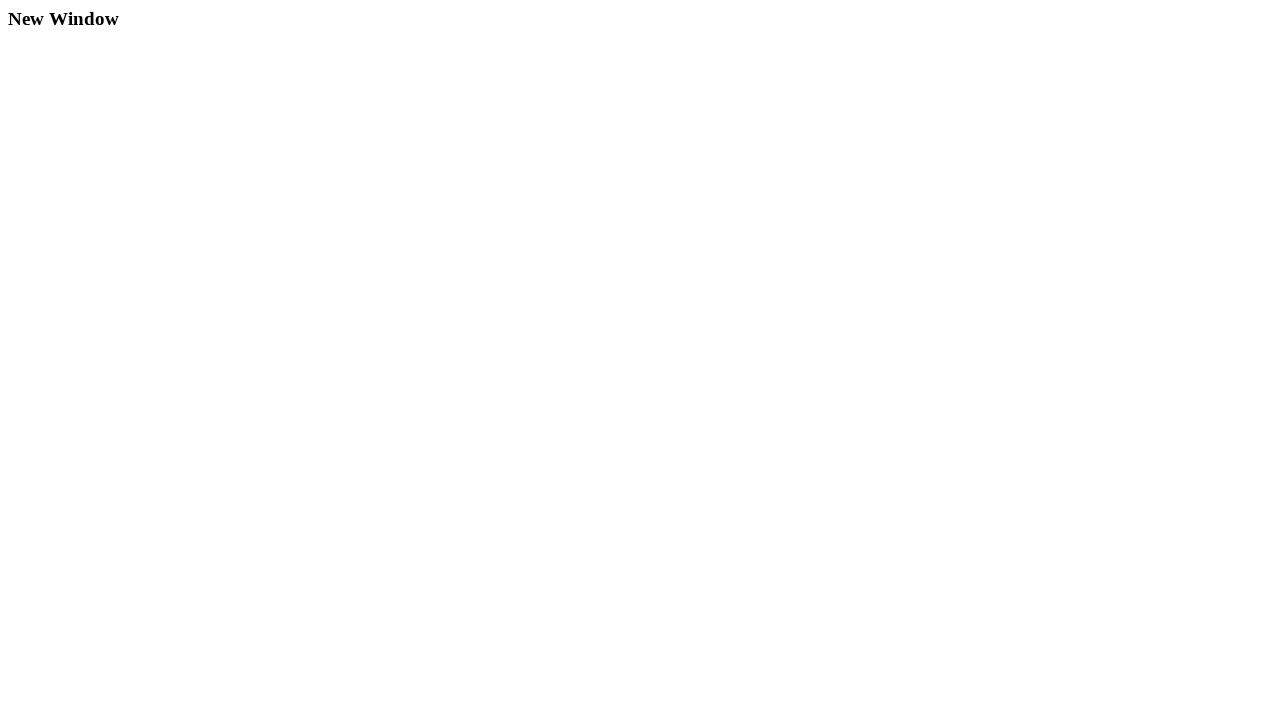

New page finished loading
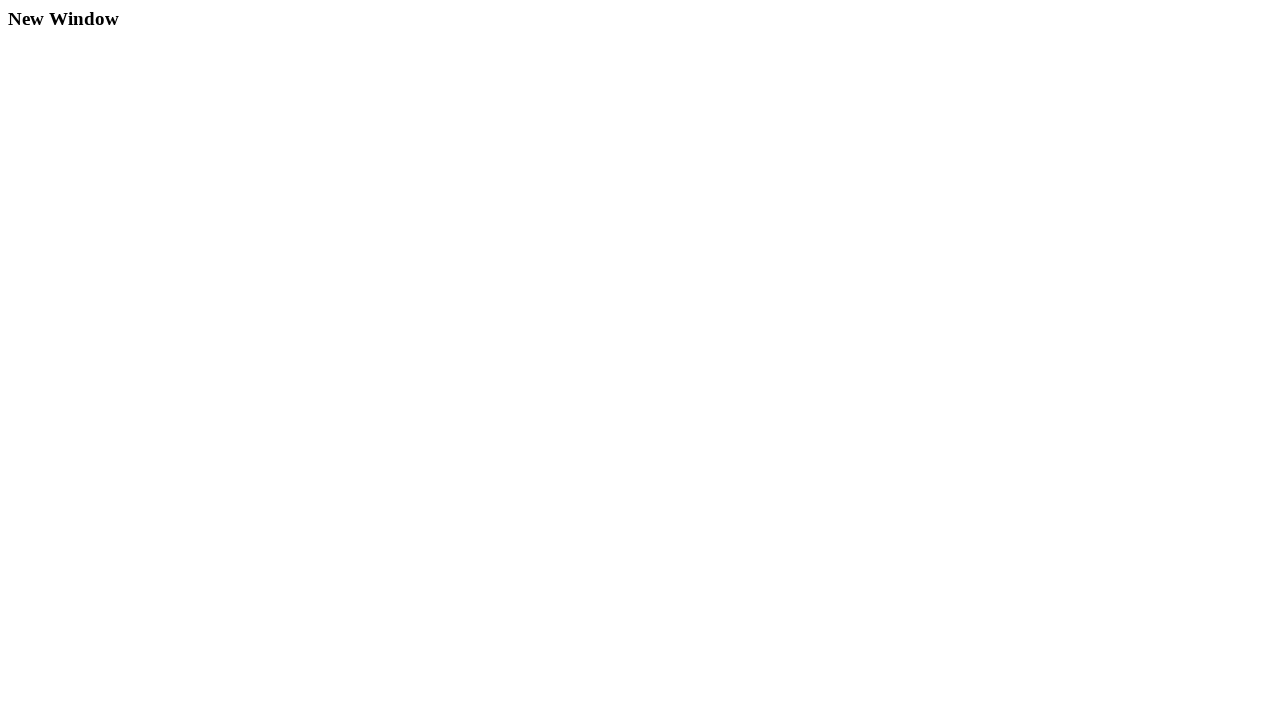

Retrieved text from new window: 'New Window'
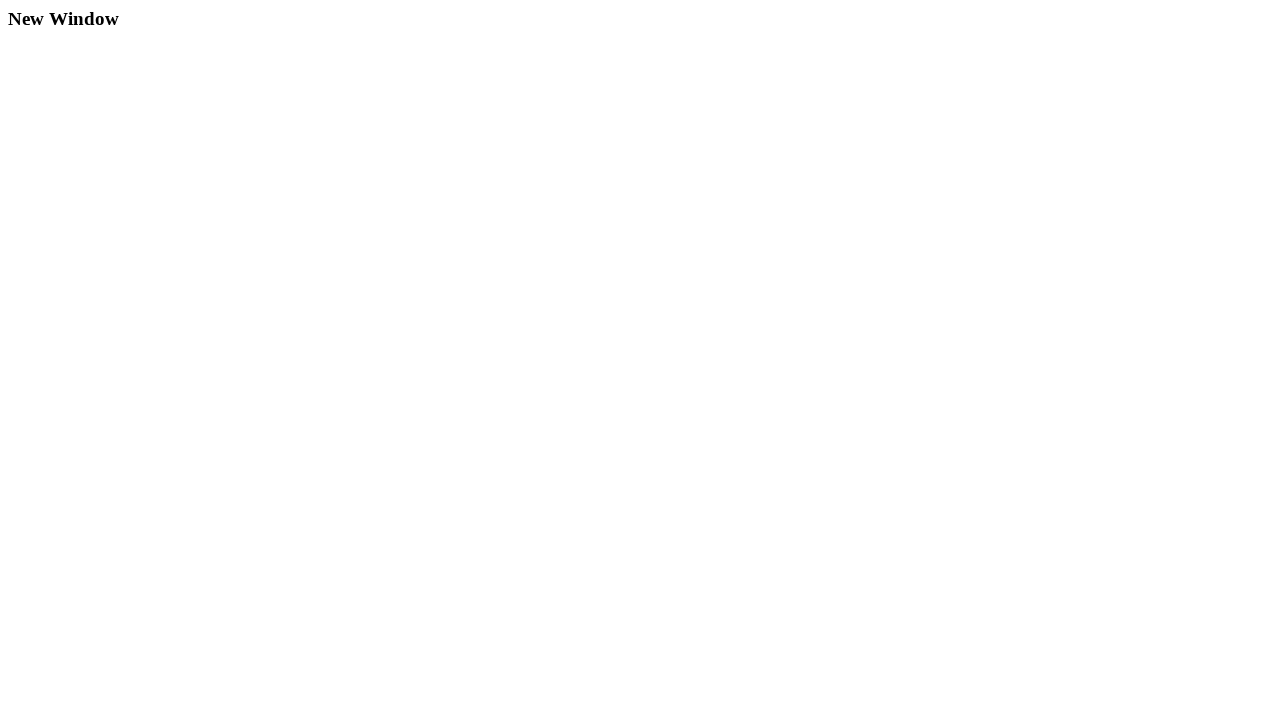

Retrieved text from original window: 'Opening a new window'
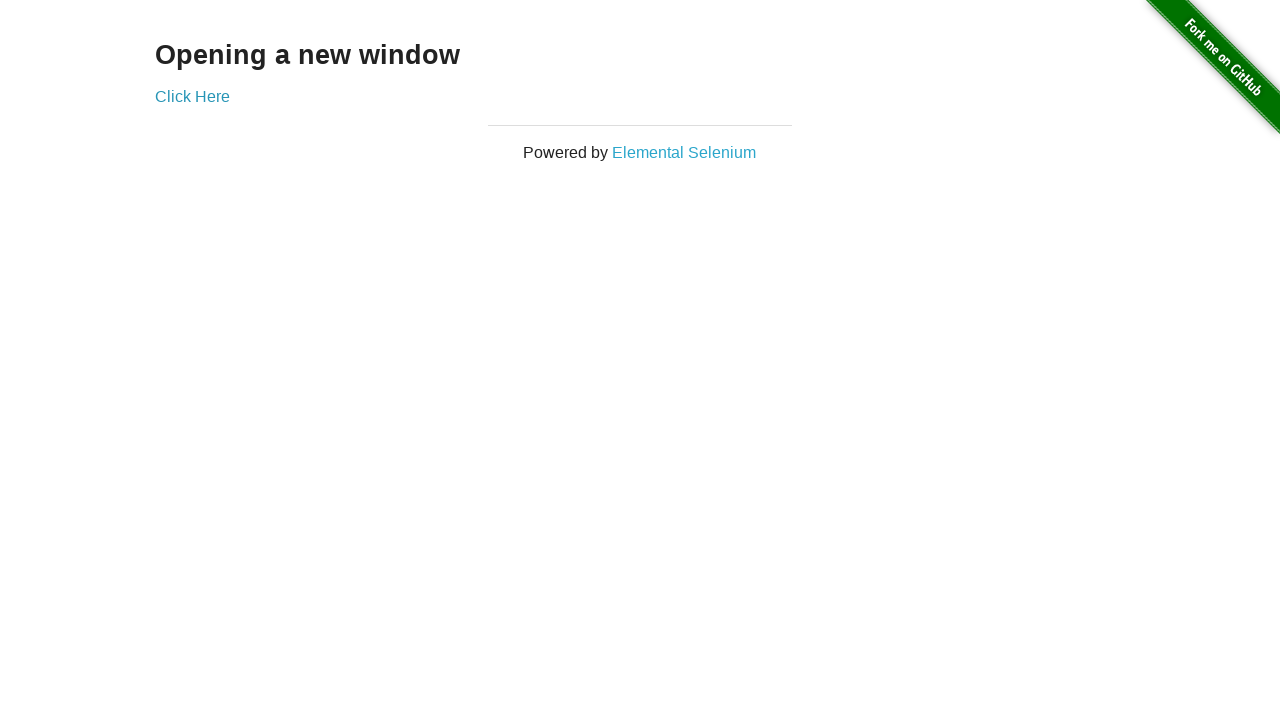

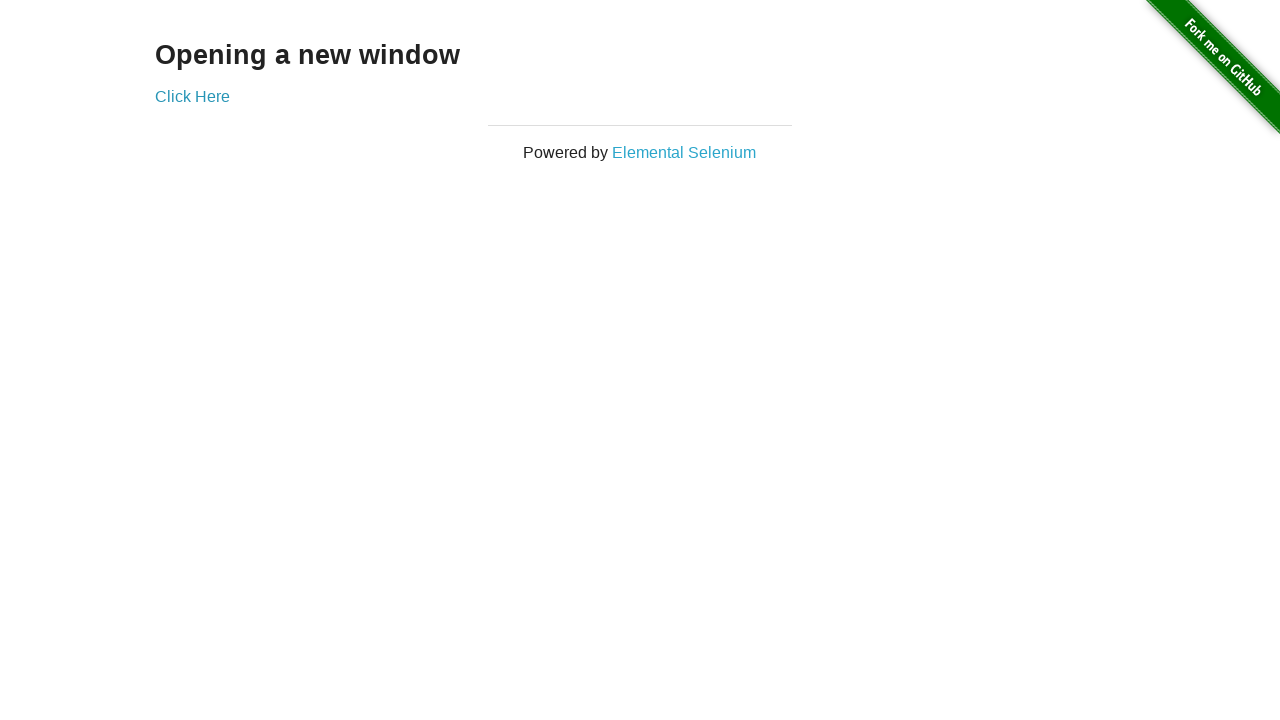